Tests multi-select dropdown functionality including selecting and deselecting multiple options

Starting URL: https://eviltester.github.io/supportclasses/

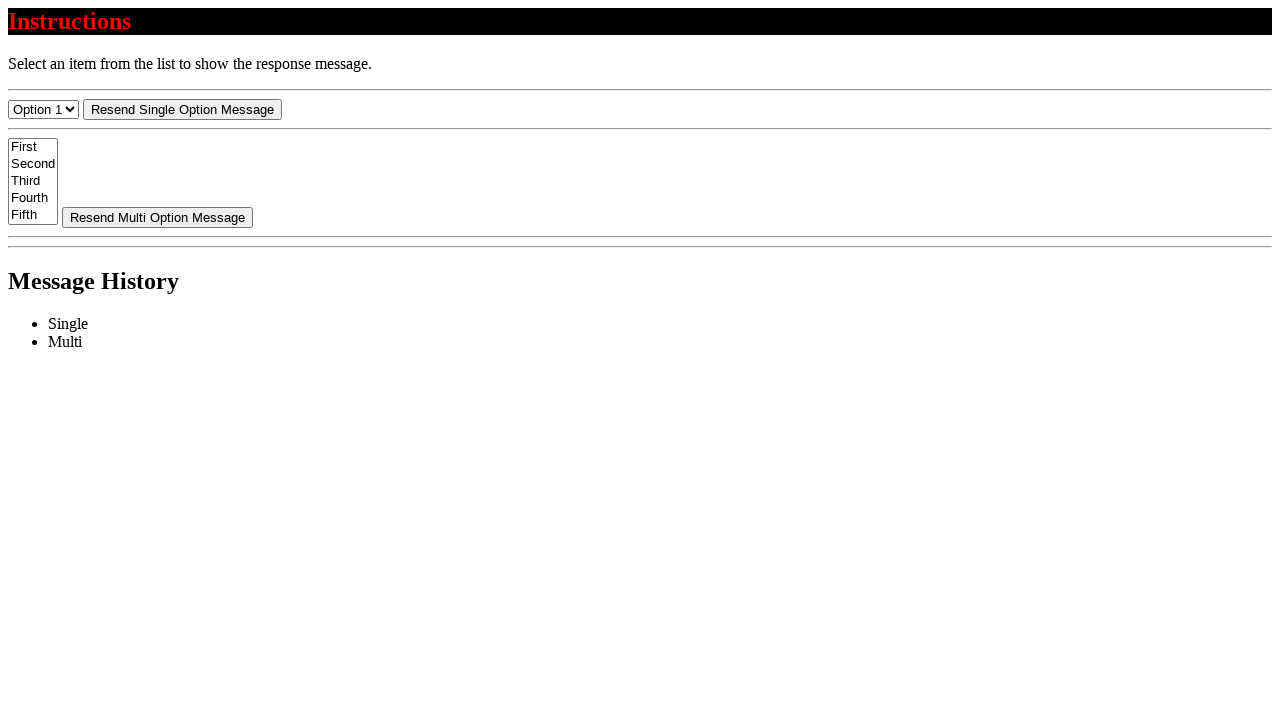

Cleared all selections from multi-select dropdown
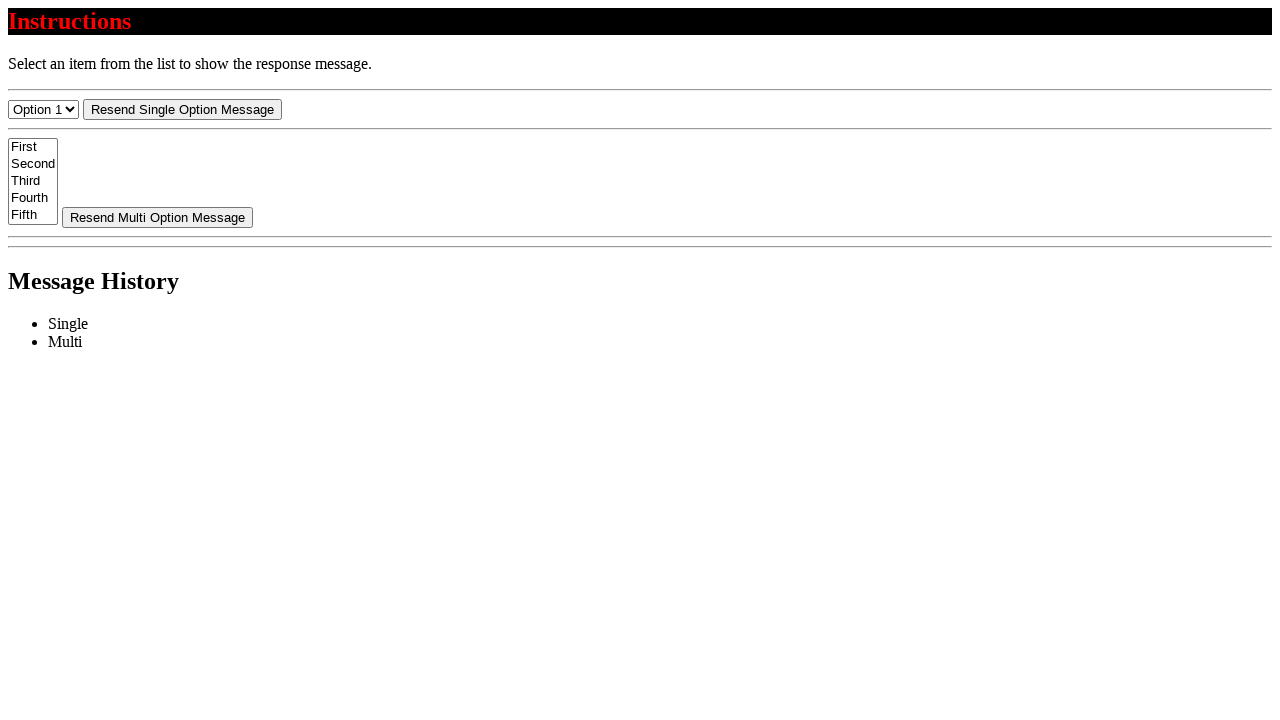

Selected first option (index 0) in multi-select dropdown on #select-multi
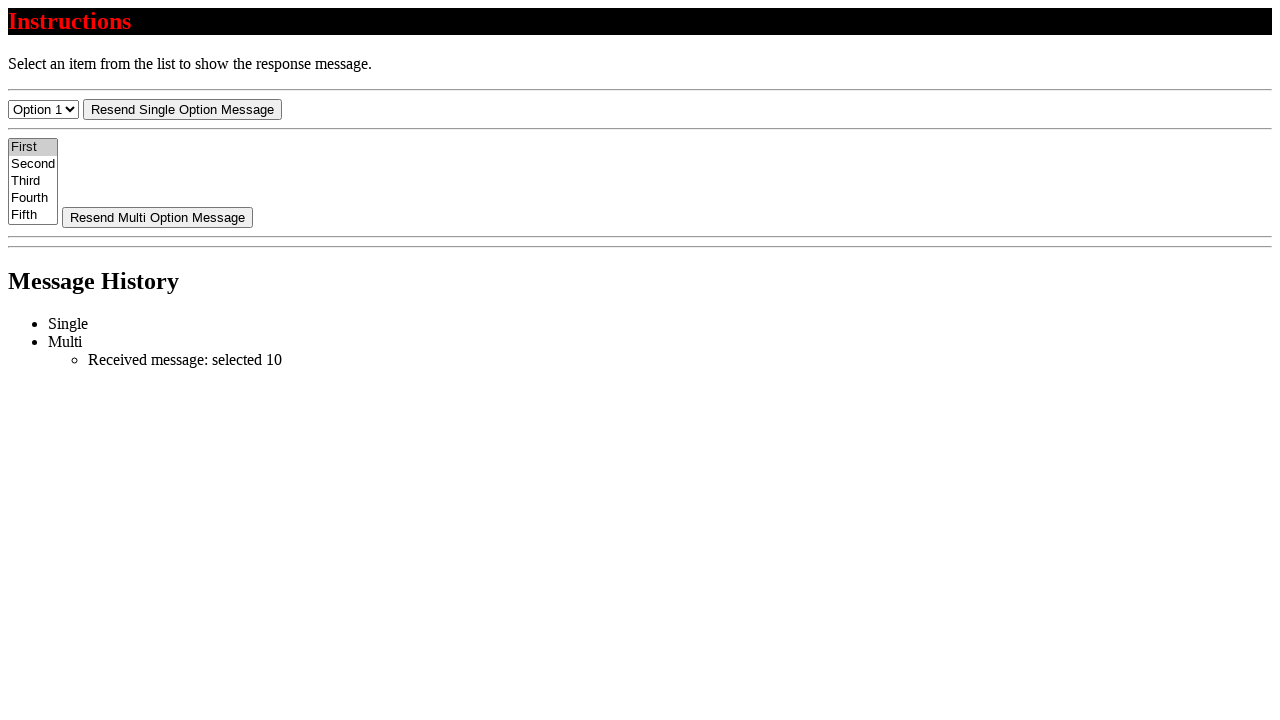

Deselected first option by Ctrl+clicking it at (33, 147) on #select-multi option >> nth=0
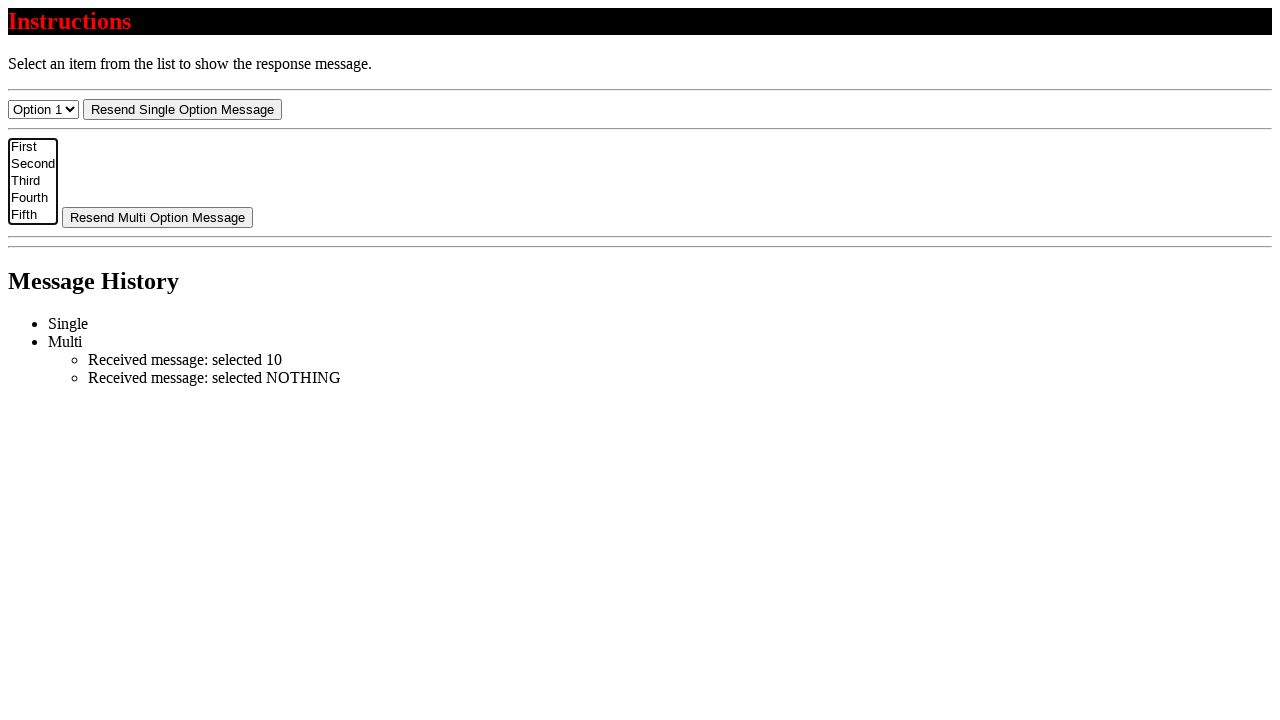

Selected multiple options with values '20' and '30' on #select-multi
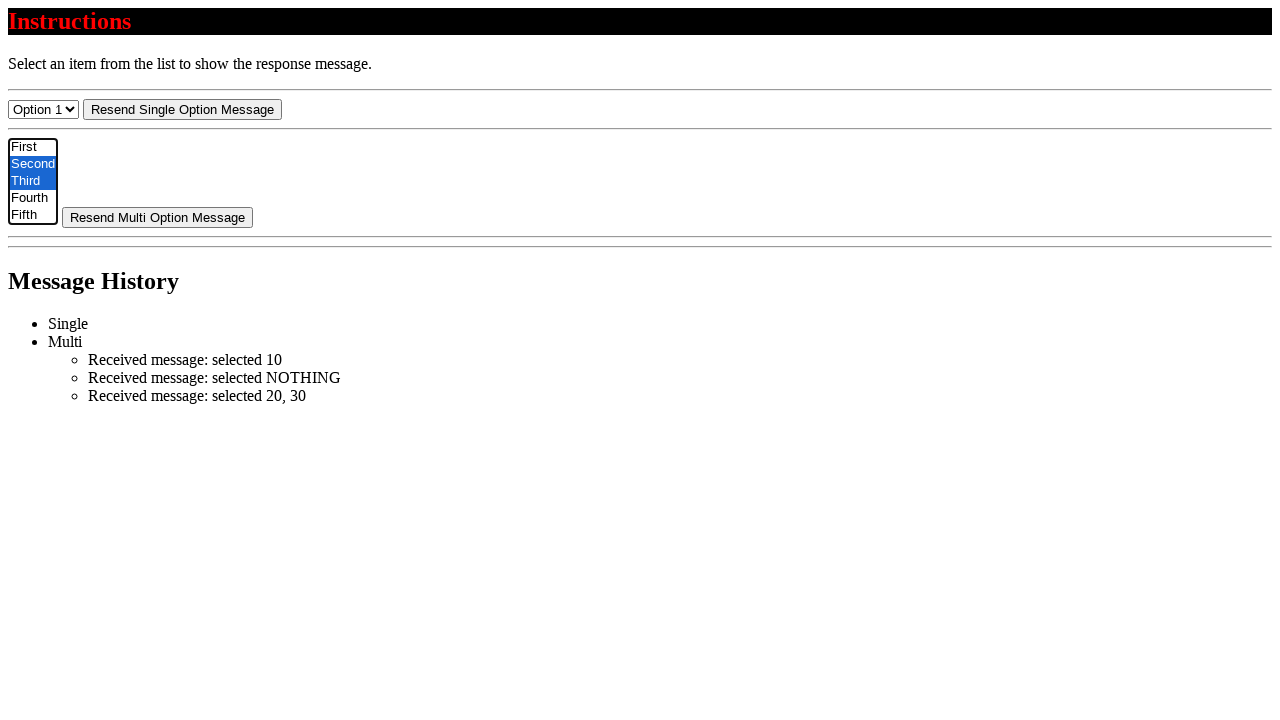

Deselected 'Second' option by Ctrl+clicking it at (33, 164) on #select-multi option:has-text('Second')
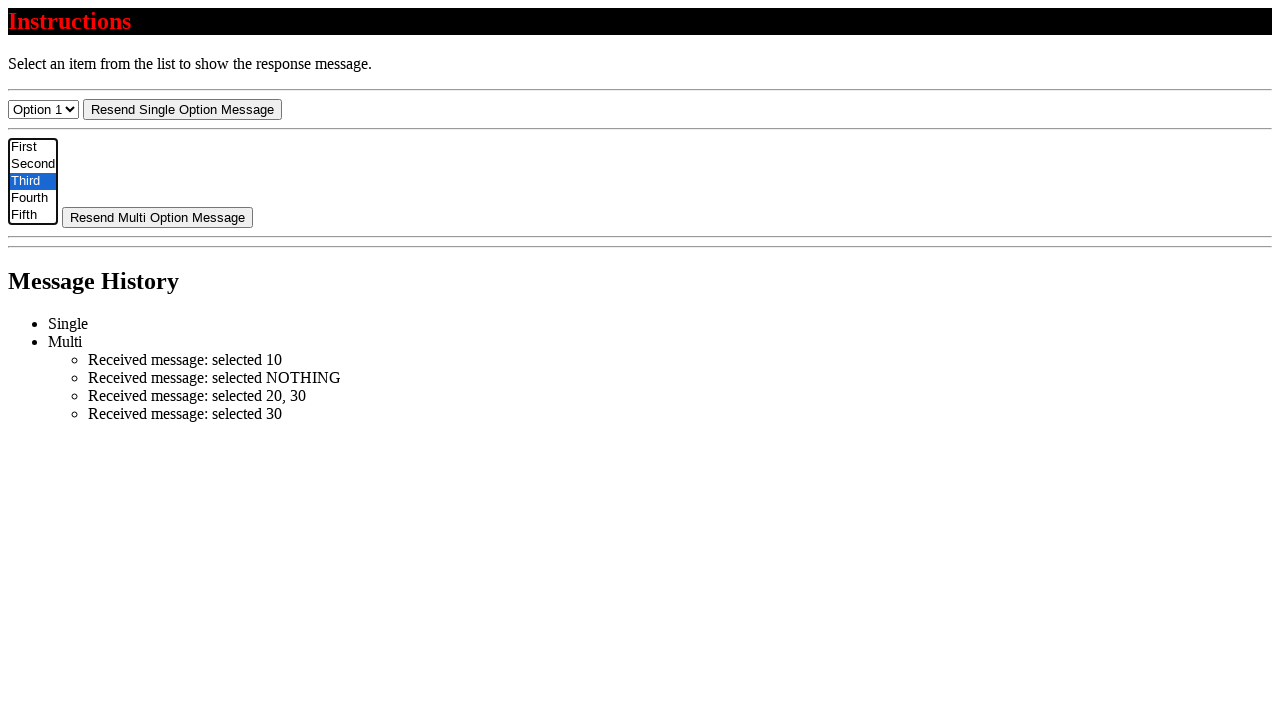

Cleared all selections from multi-select dropdown
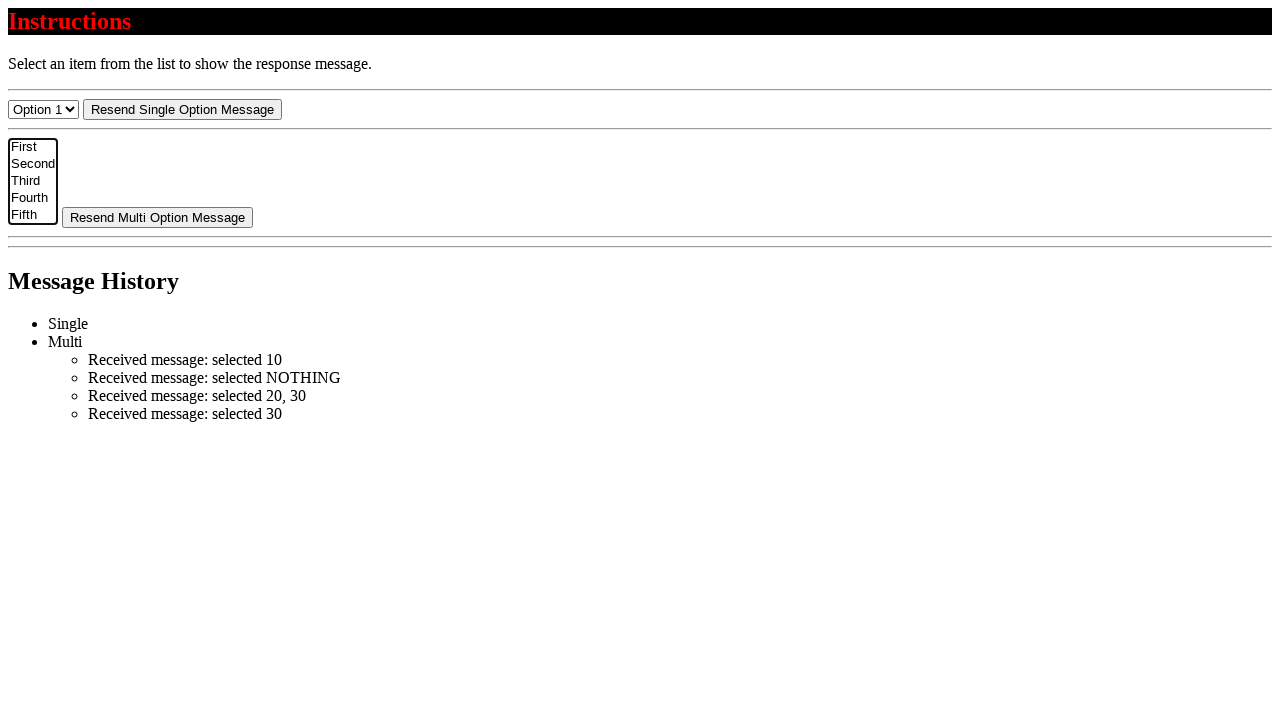

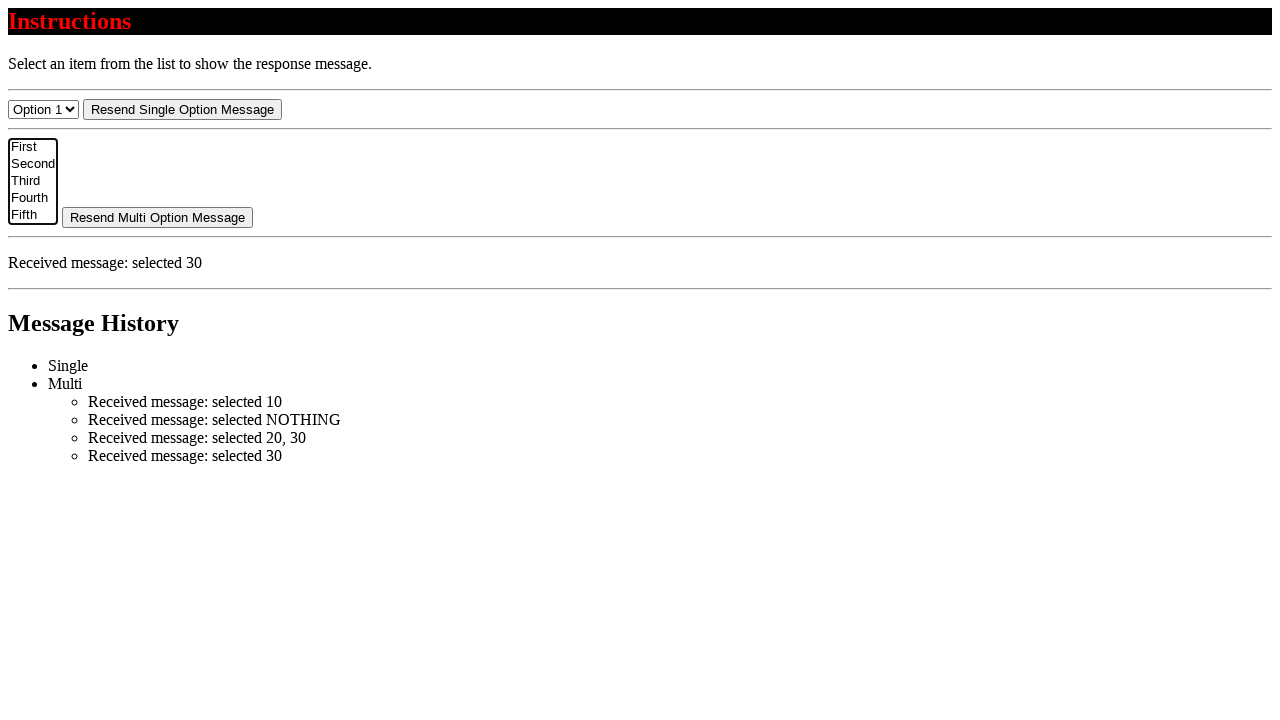